Tests alert handling functionality by triggering an alert, validating its text, and dismissing it

Starting URL: https://demo.automationtesting.in/Alerts.html

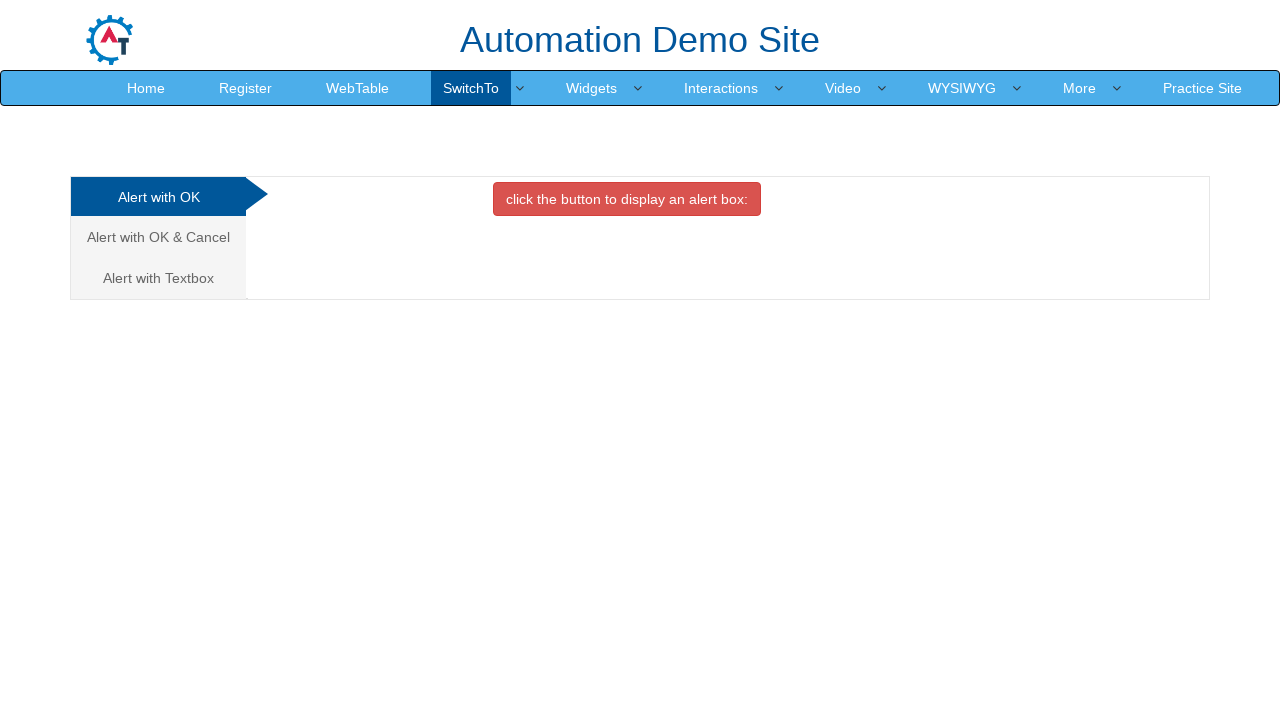

Clicked the first button from setup at (627, 199) on xpath=//html[1]/body[1]/div[1]/div[1]/div[1]/div[1]/div[2]/div[1]/button[1]
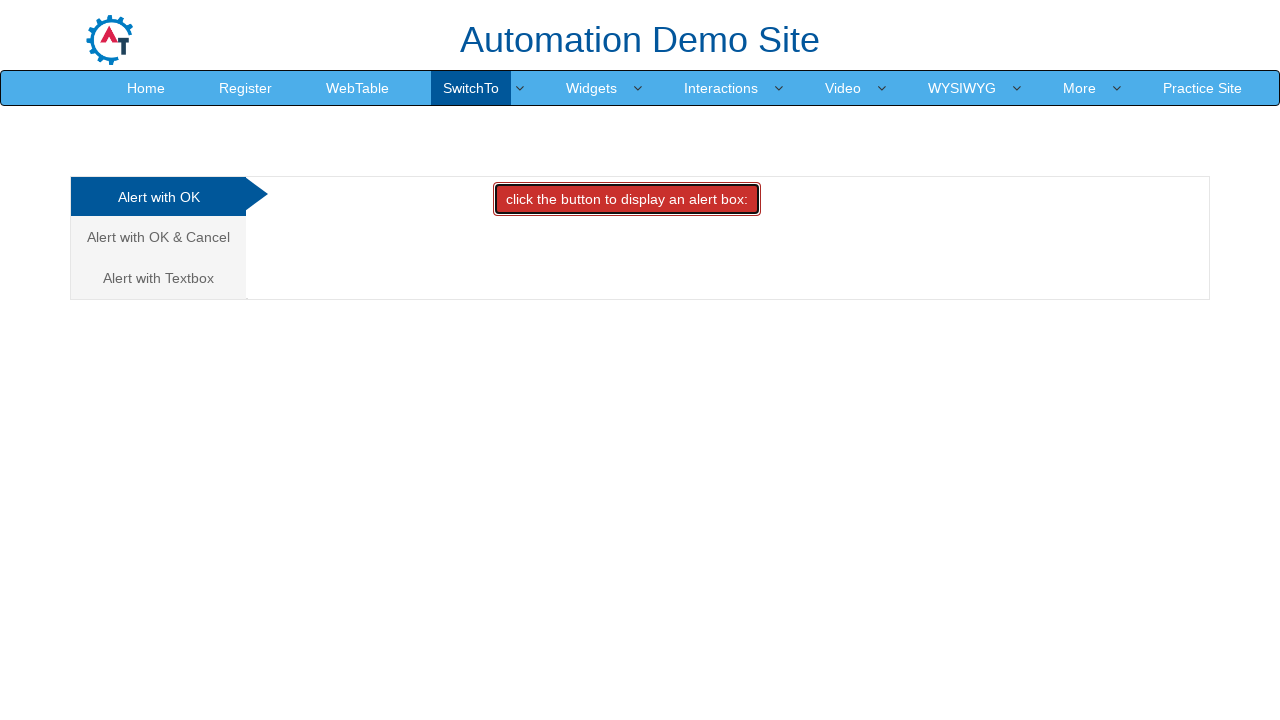

Clicked button to trigger alert box at (627, 199) on xpath=//button[contains(text(),'alert box:')]
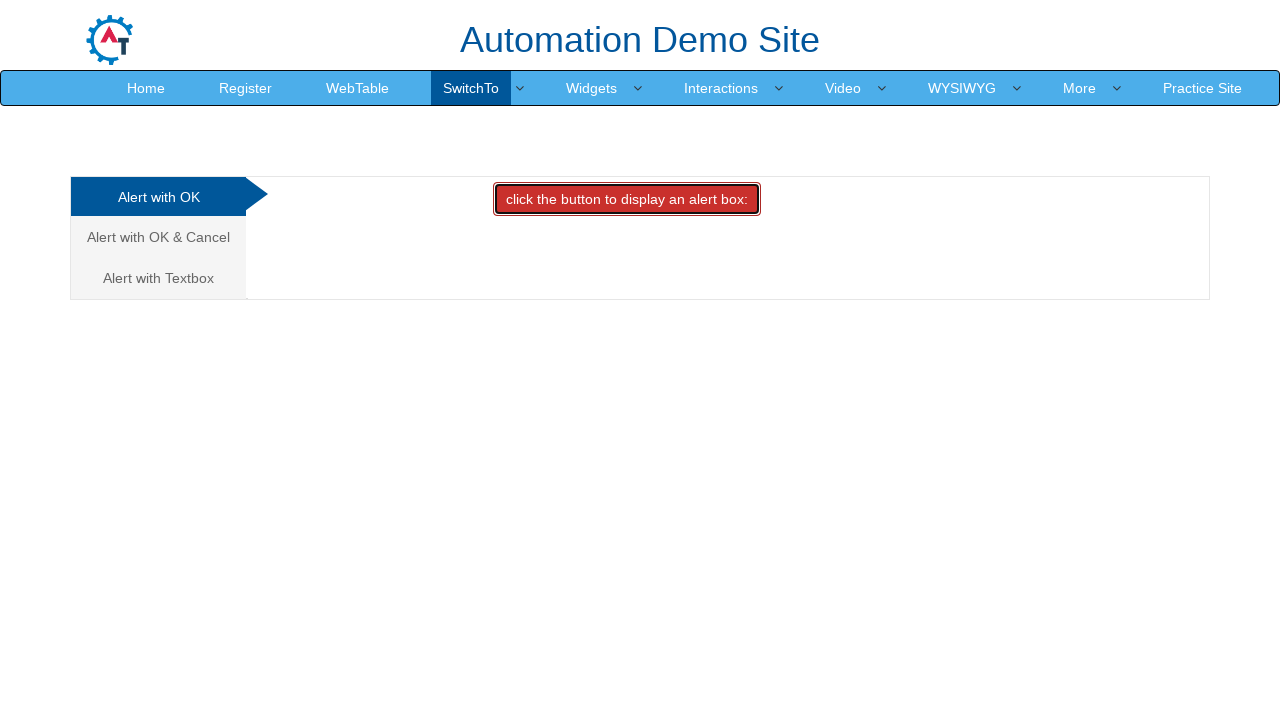

Set up alert dialog handler to accept dialogs
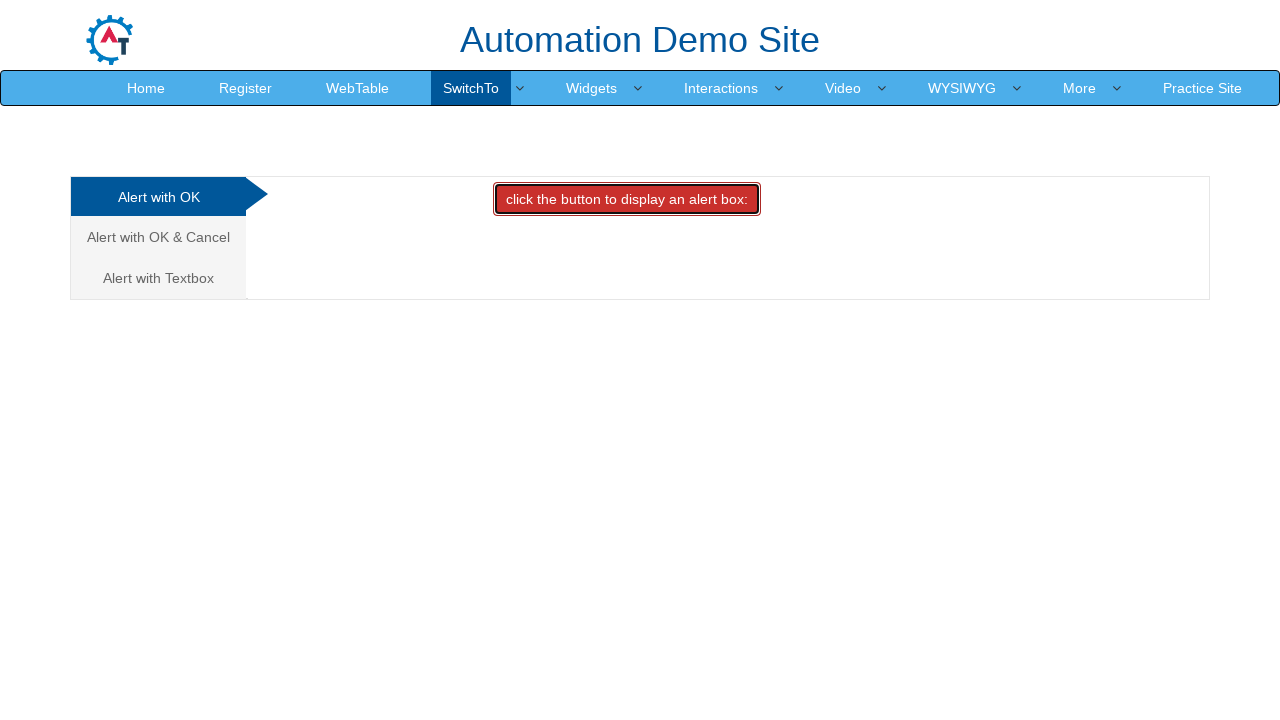

Clicked alert button again and accepted the alert dialog at (627, 199) on xpath=//button[contains(text(),'alert box:')]
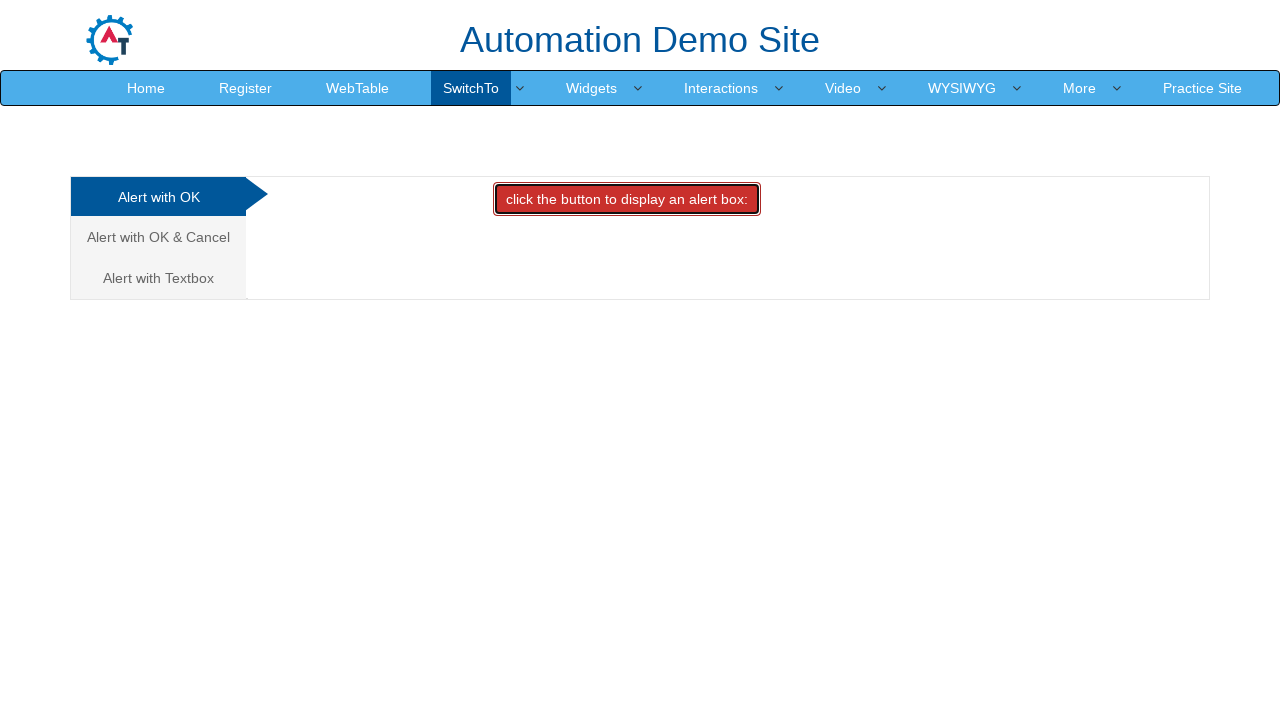

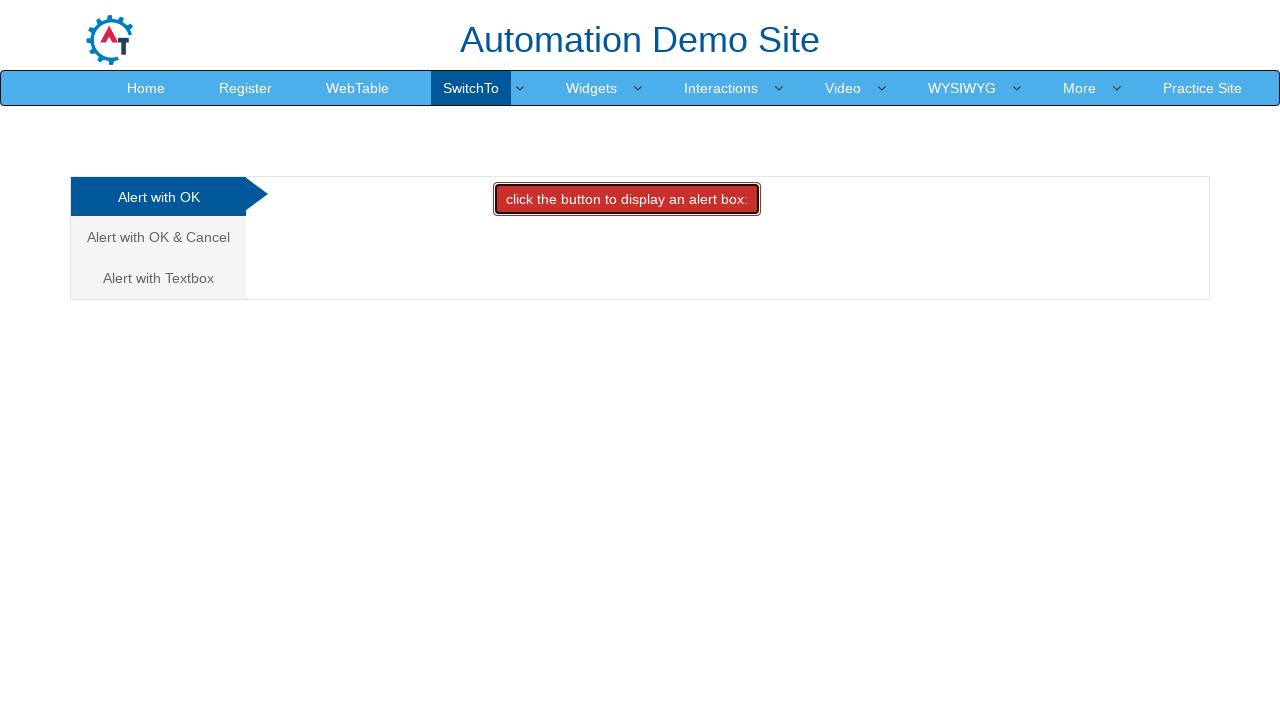